Navigates to a Bold.pro profile page and verifies the page loads successfully

Starting URL: https://bold.pro/my/pankaj-shrivastava/638r

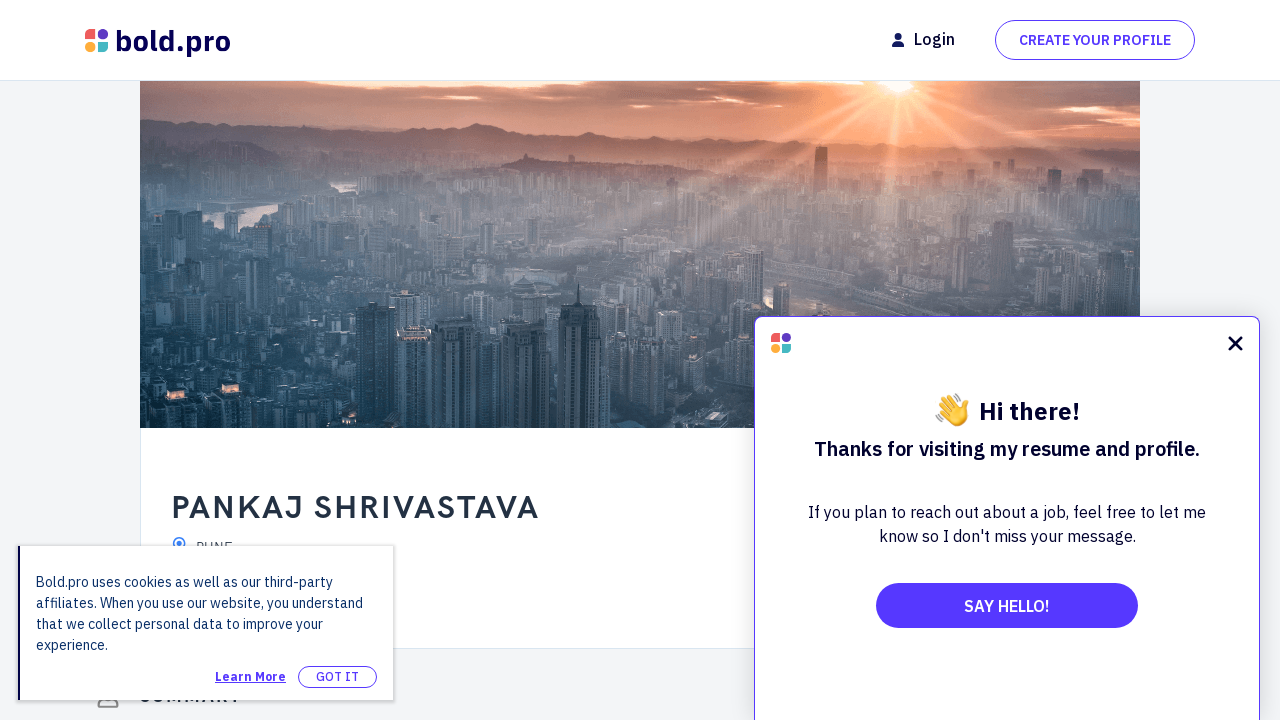

Navigated to Bold.pro profile page for Pankaj Shrivastava
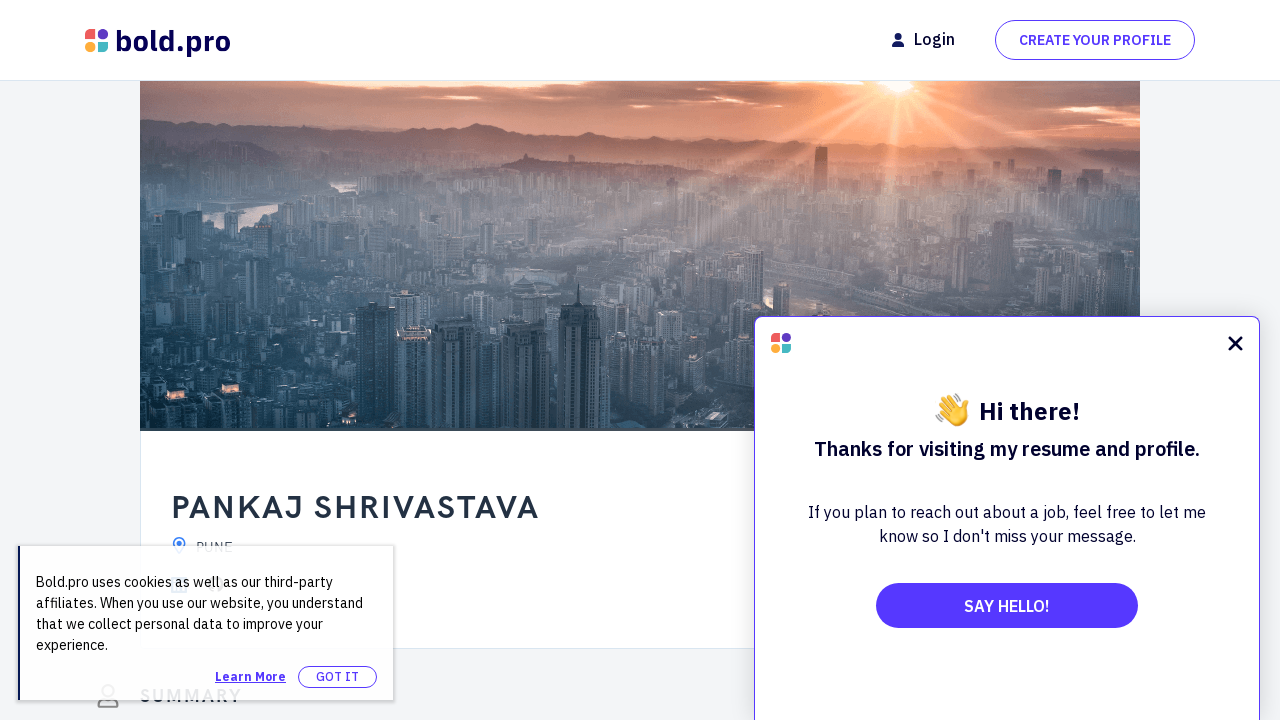

Page DOM content loaded successfully
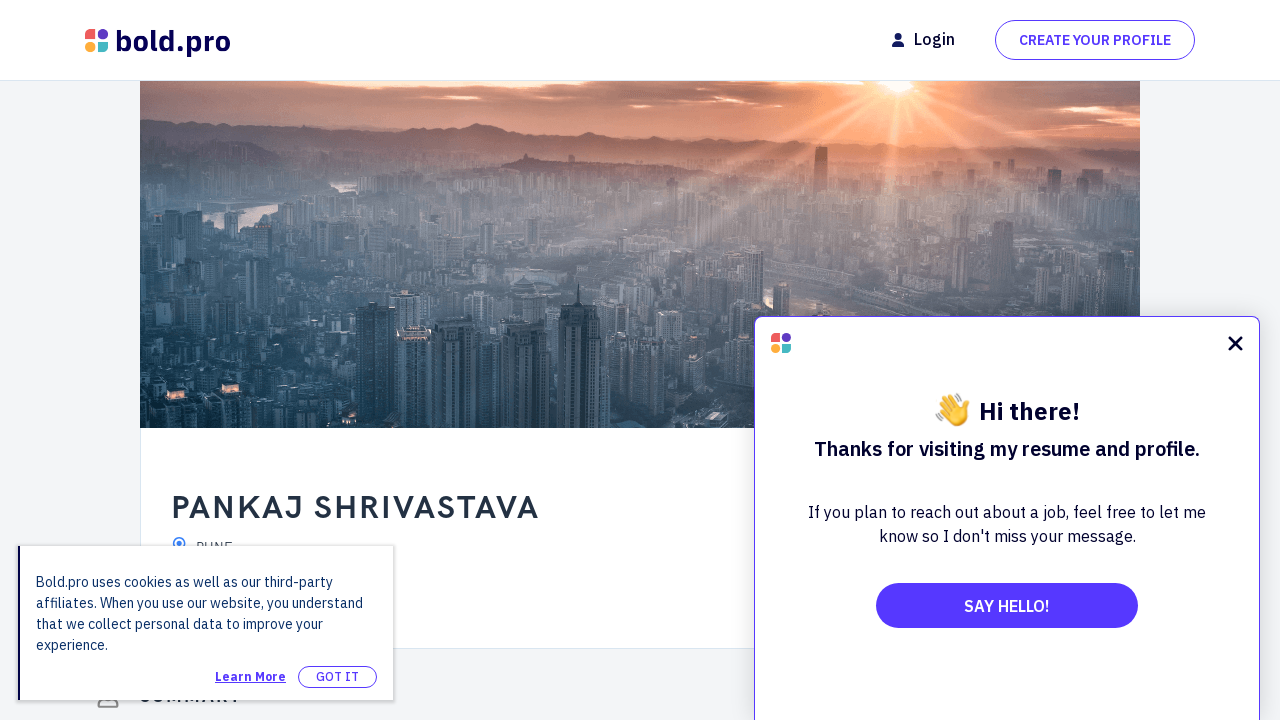

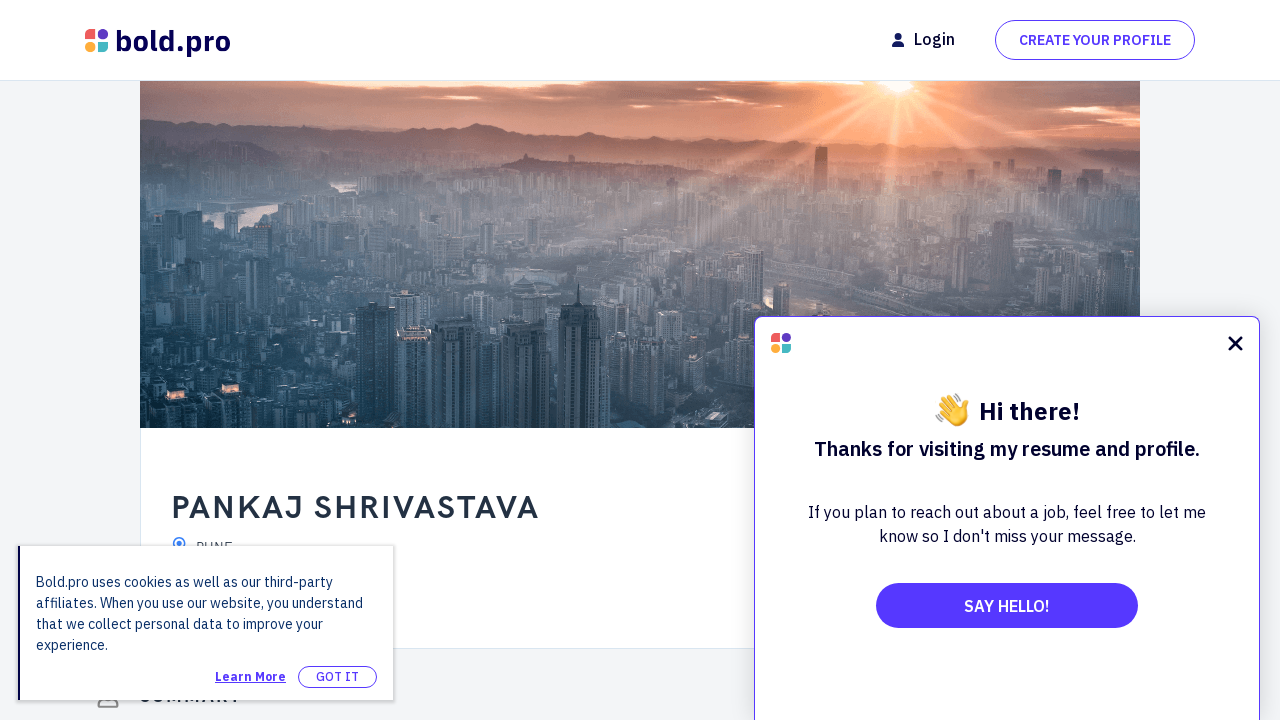